Navigates to the Verizon homepage and waits for the page to load completely.

Starting URL: https://www.verizon.com/

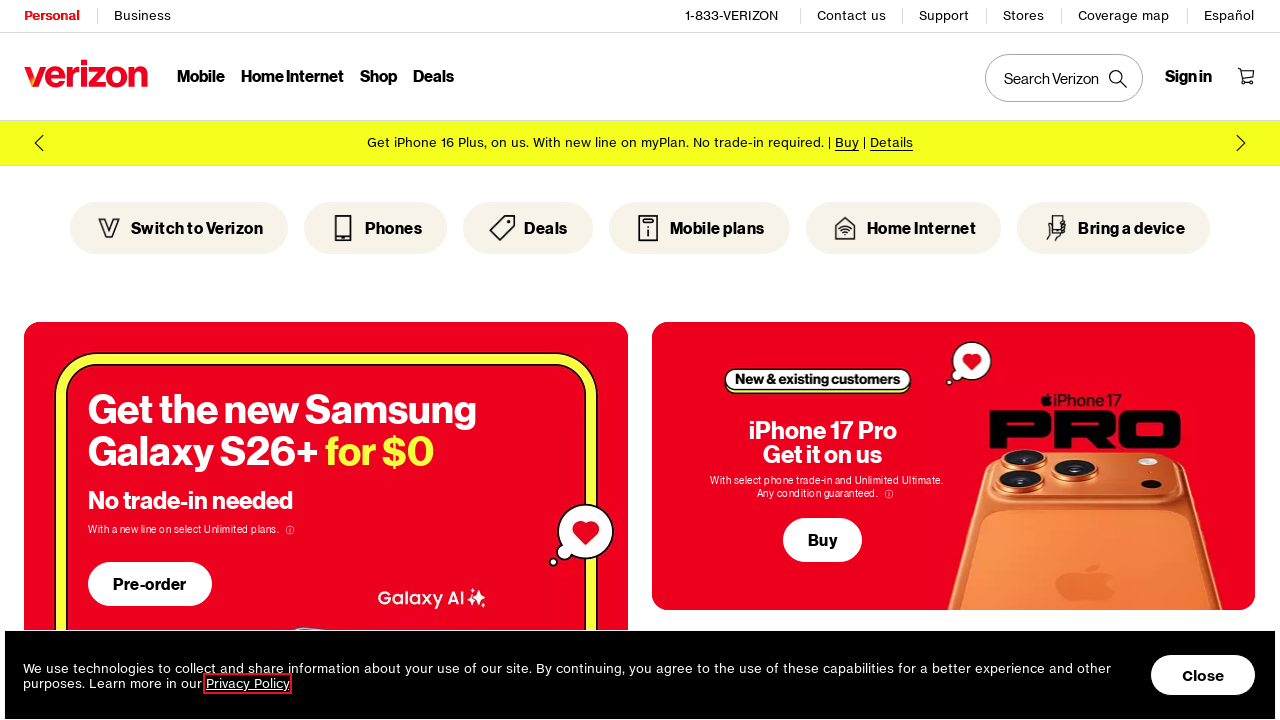

Cleared browser cookies
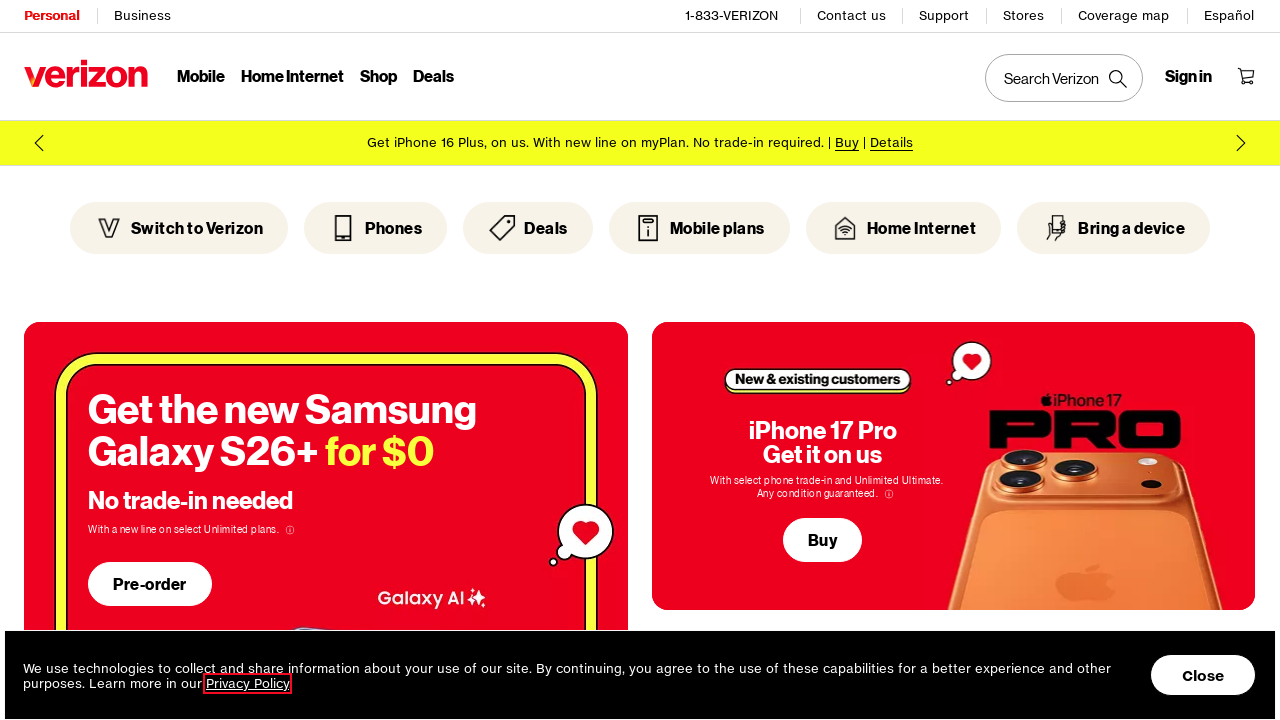

Waited for page to load completely (networkidle state reached)
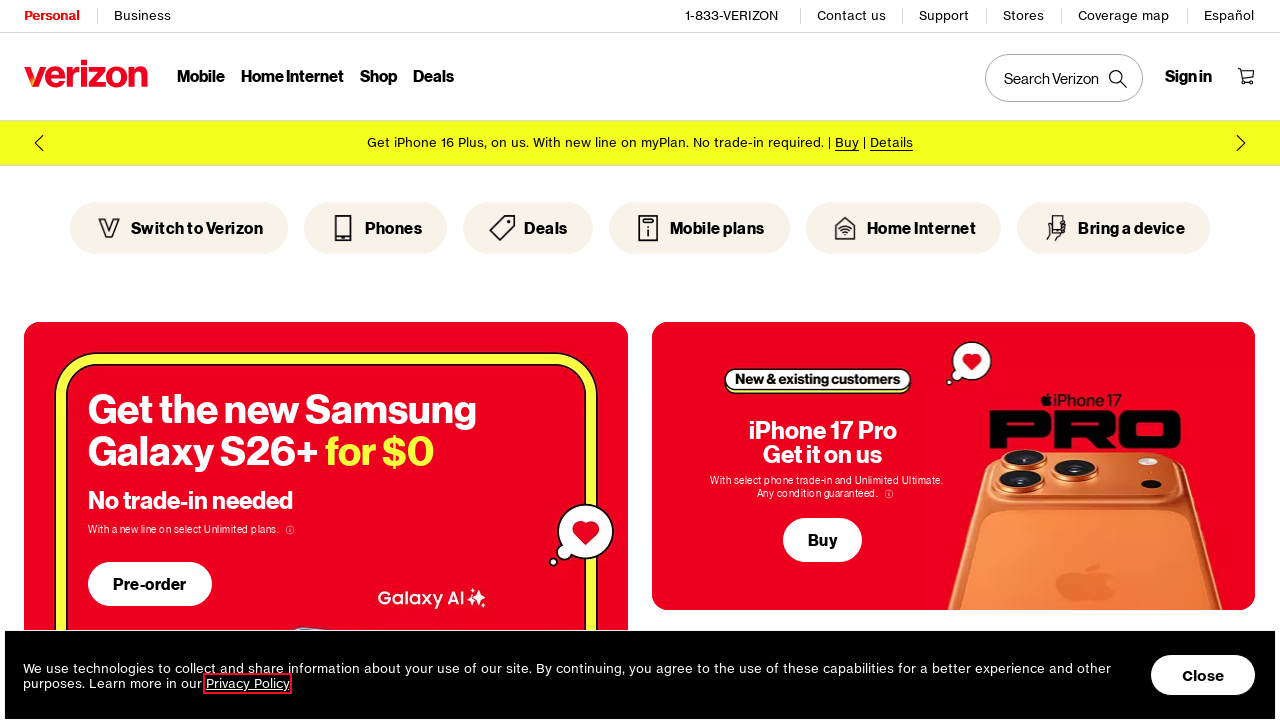

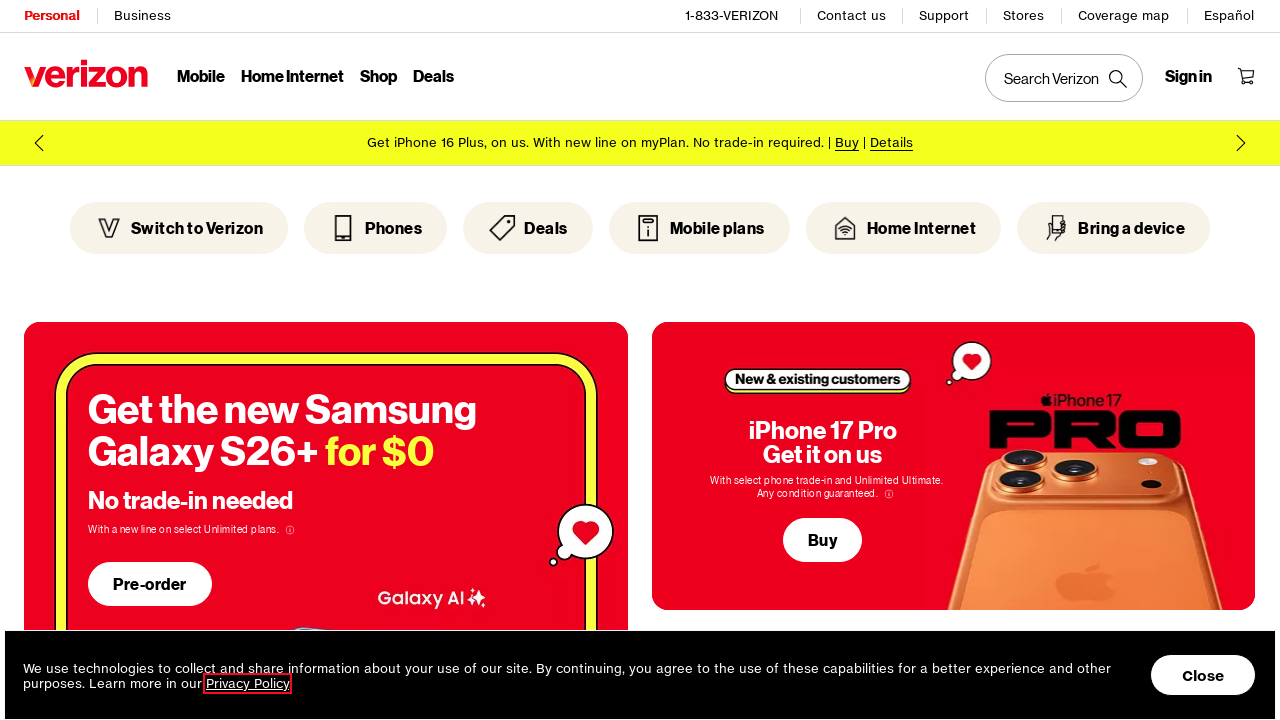